Tests that new todo items are appended to the bottom of the list and the item count is displayed correctly.

Starting URL: https://demo.playwright.dev/todomvc

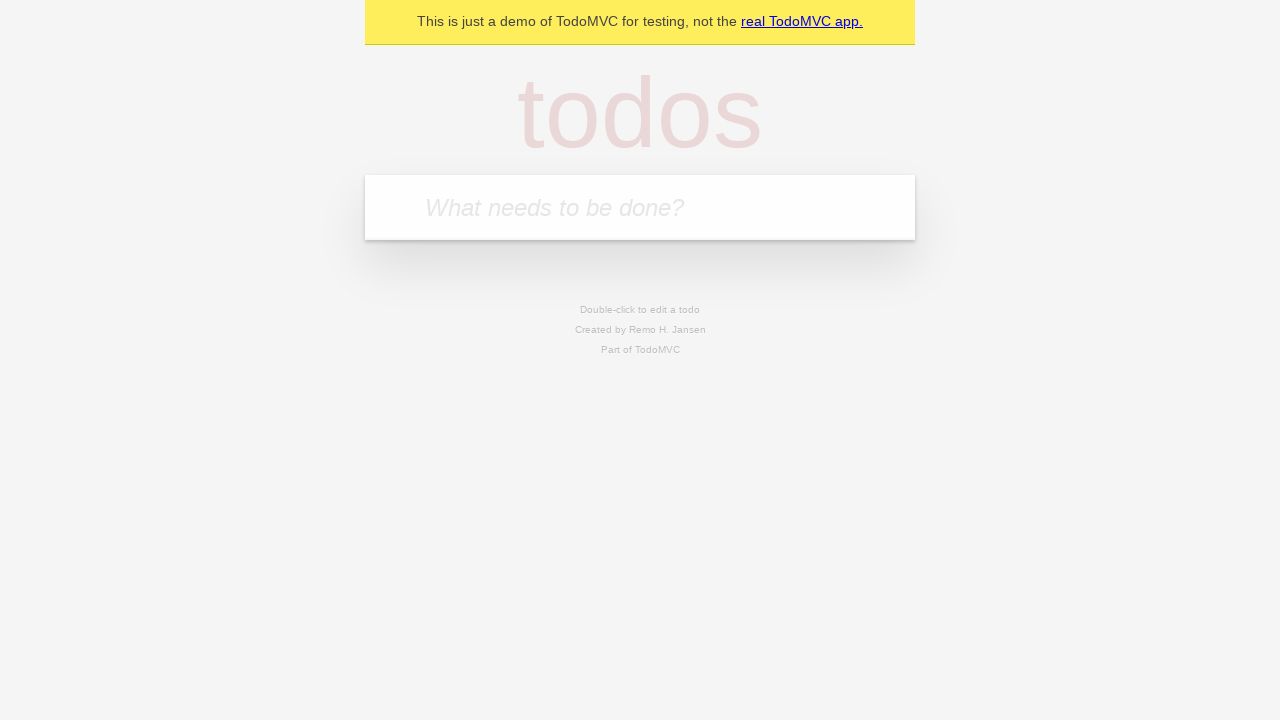

Filled todo input with 'buy some cheese' on internal:attr=[placeholder="What needs to be done?"i]
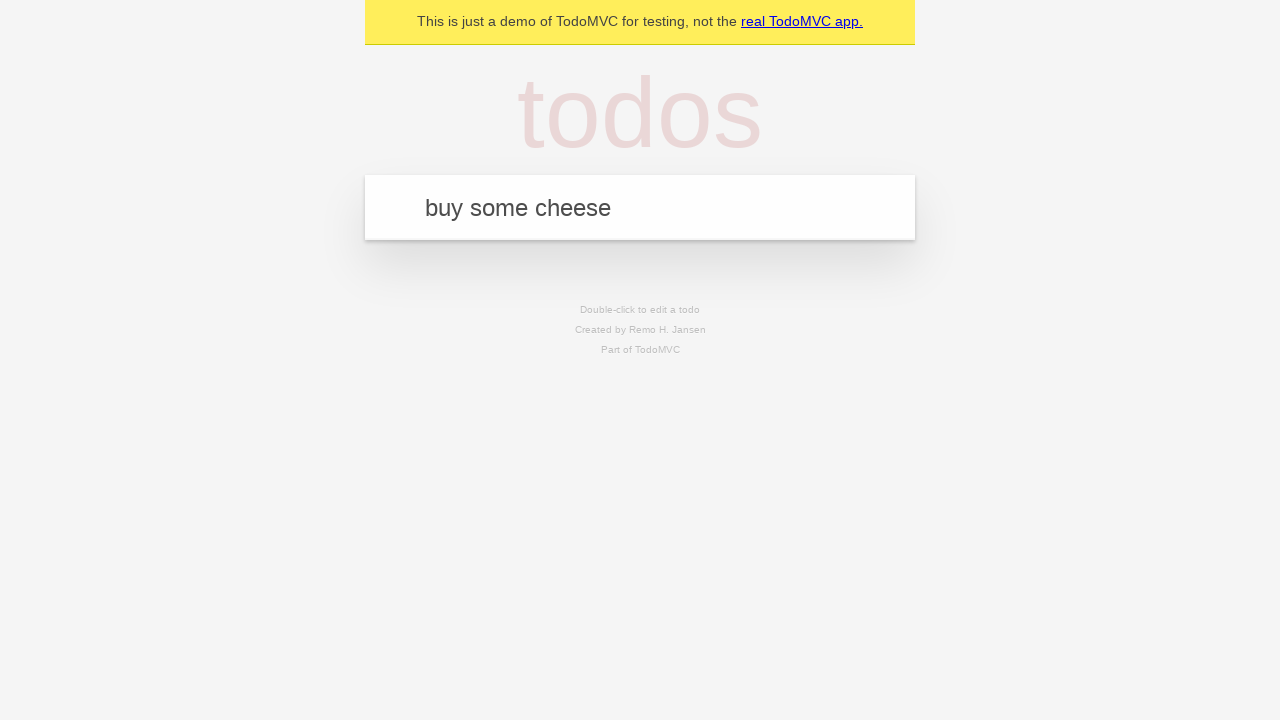

Pressed Enter to add first todo item on internal:attr=[placeholder="What needs to be done?"i]
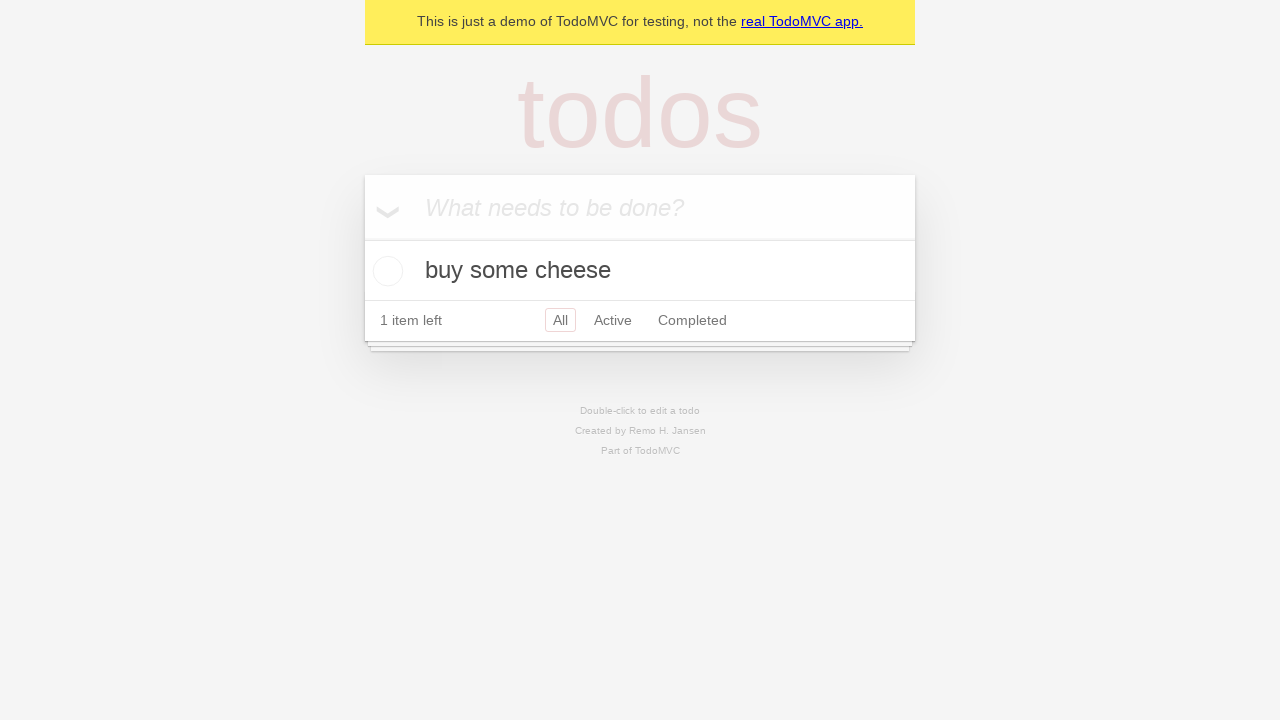

Filled todo input with 'feed the cat' on internal:attr=[placeholder="What needs to be done?"i]
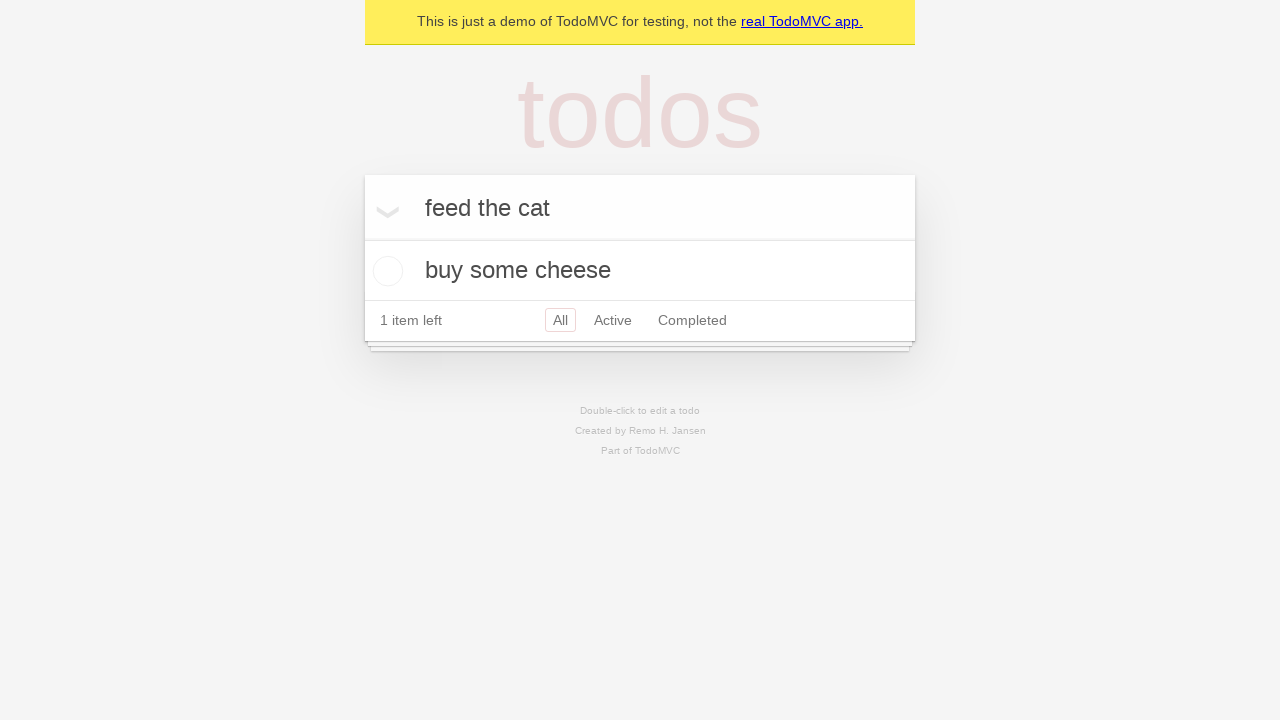

Pressed Enter to add second todo item on internal:attr=[placeholder="What needs to be done?"i]
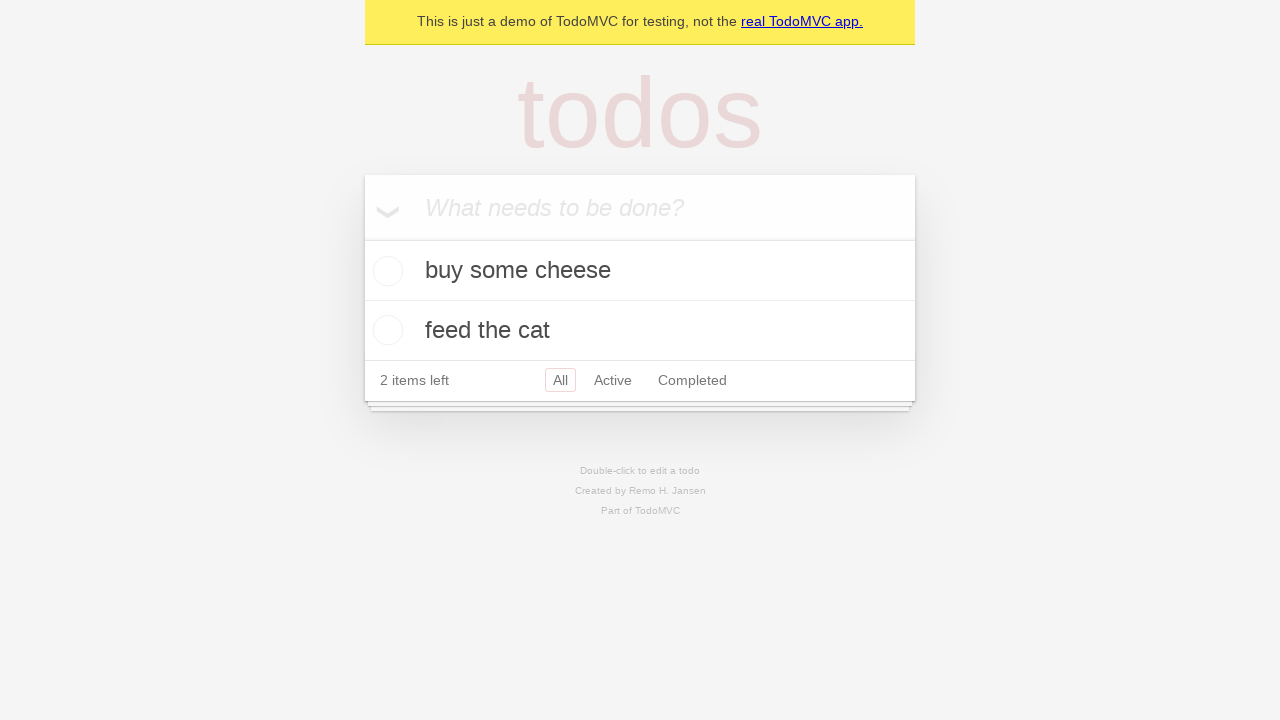

Filled todo input with 'book a doctors appointment' on internal:attr=[placeholder="What needs to be done?"i]
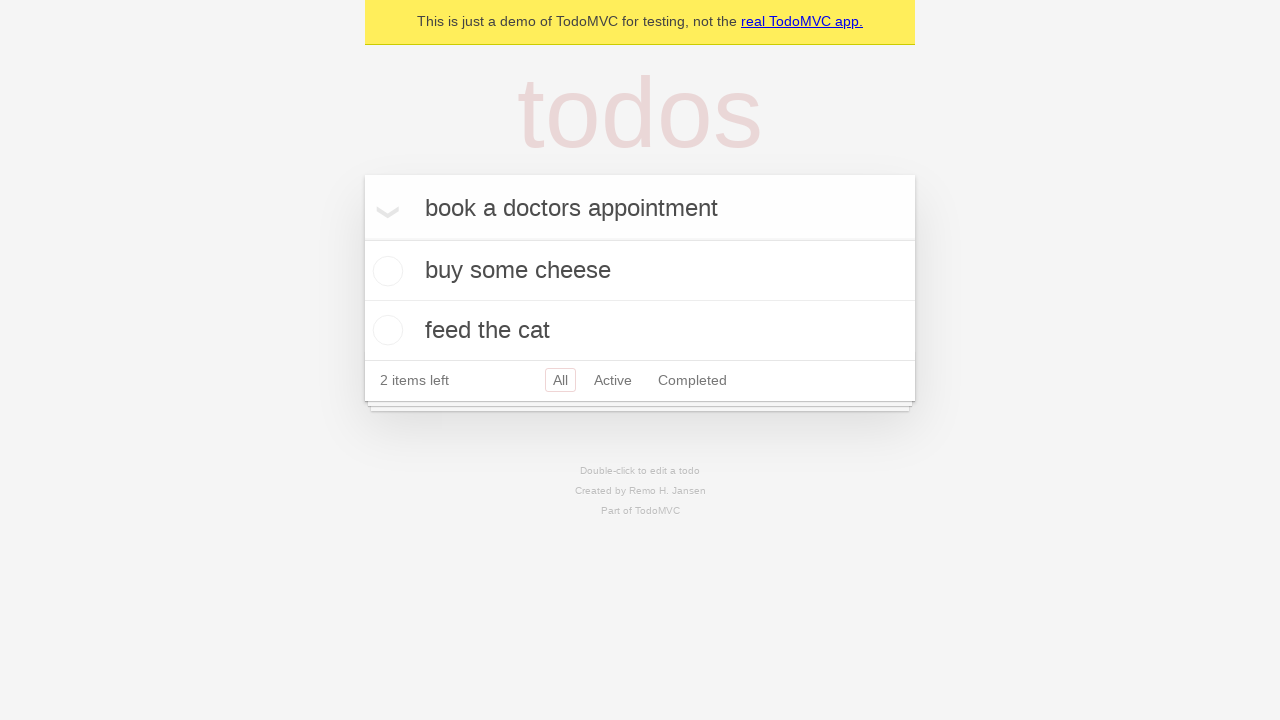

Pressed Enter to add third todo item on internal:attr=[placeholder="What needs to be done?"i]
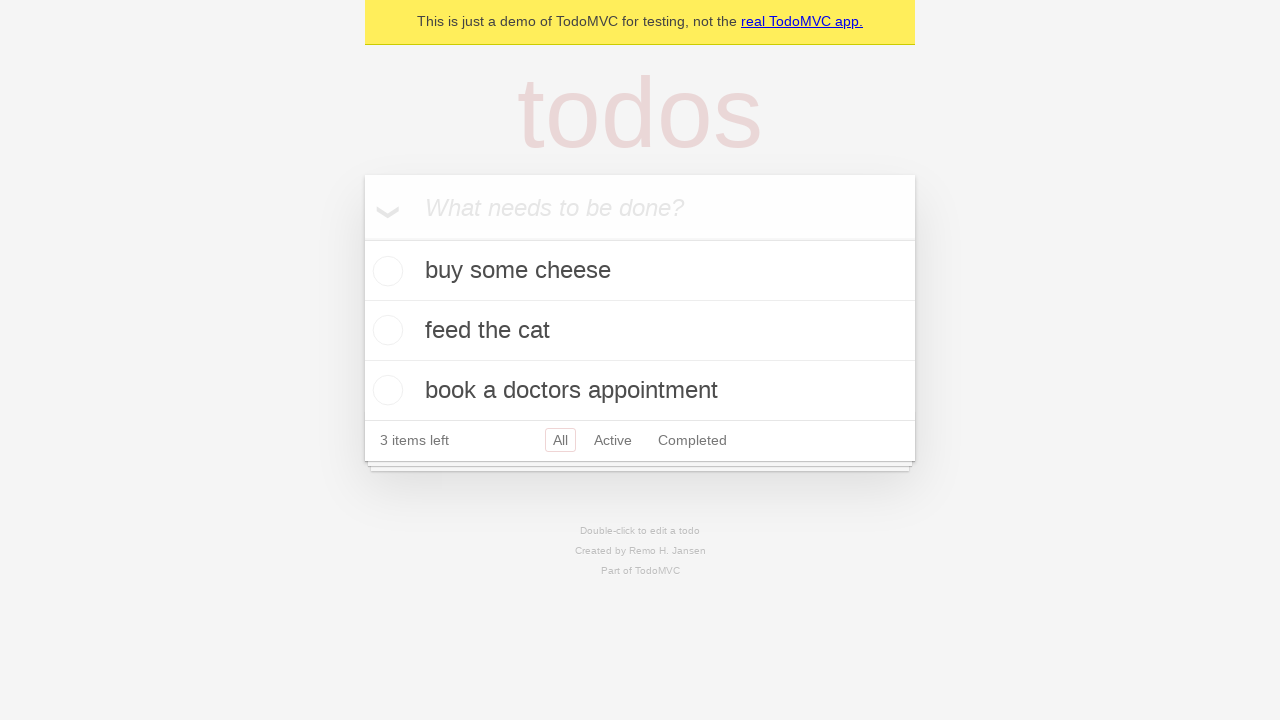

Waited for todo count element to appear
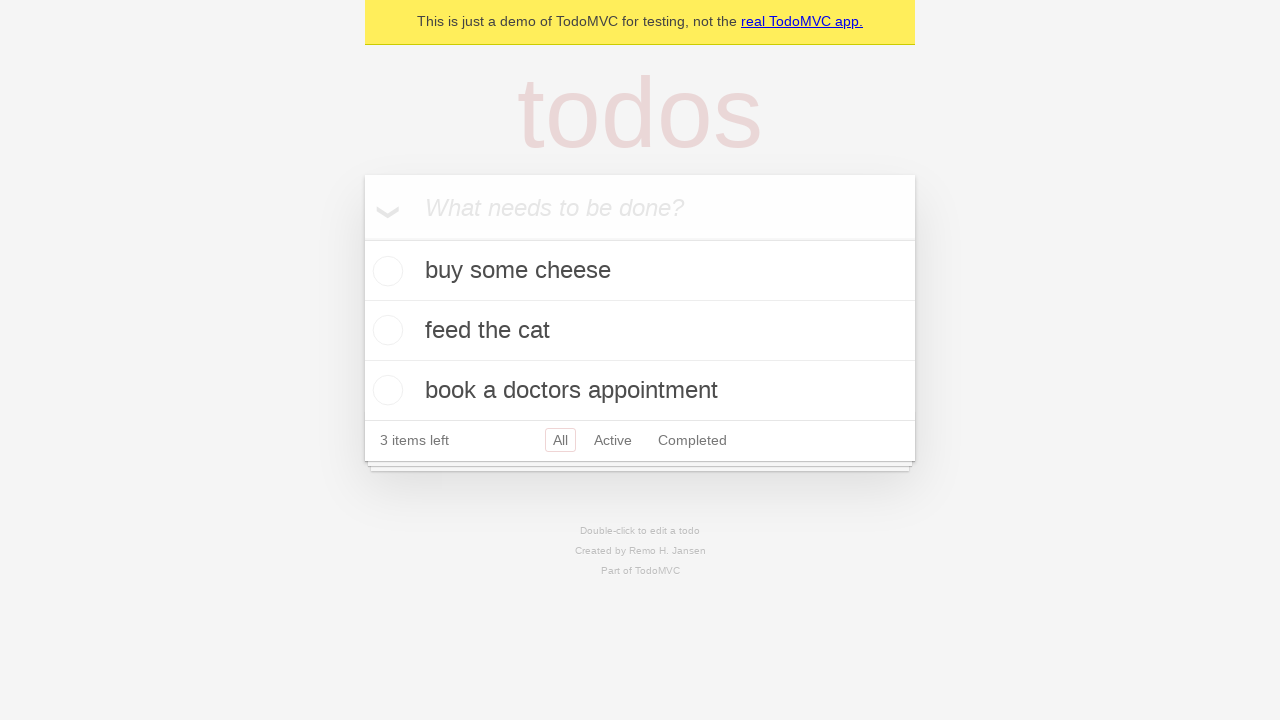

Verified that exactly 3 todo items are displayed in the list
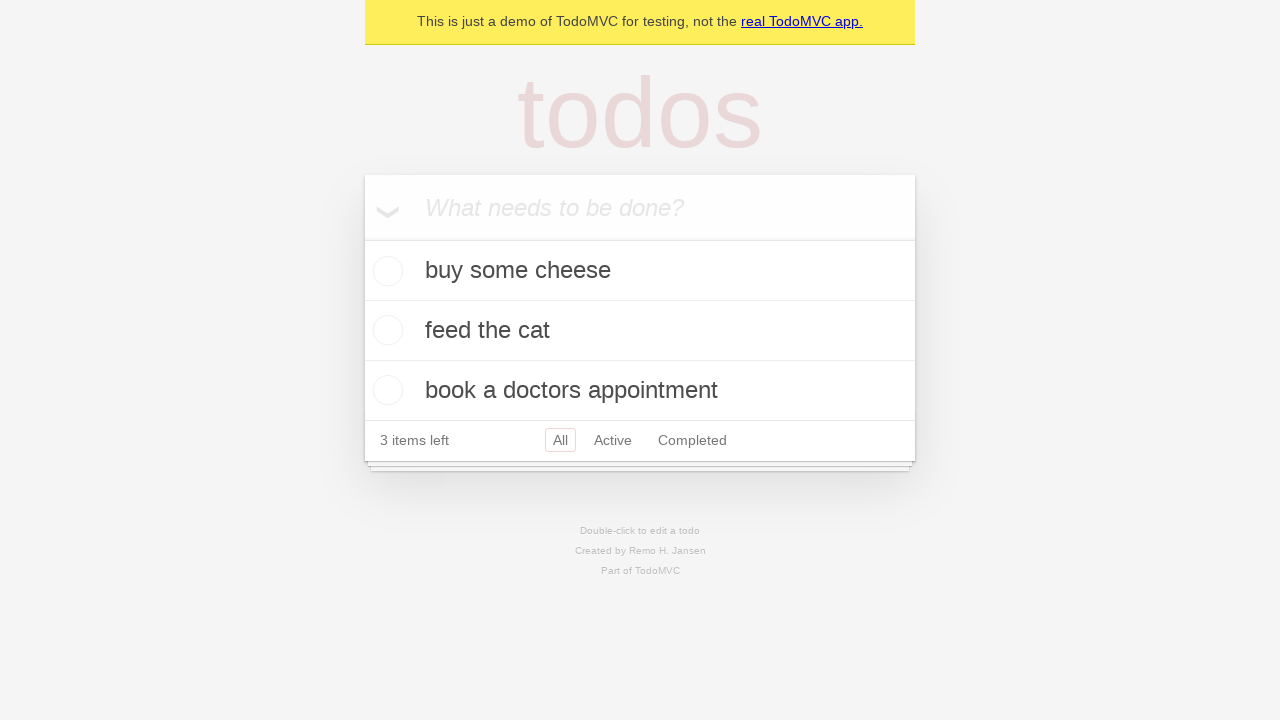

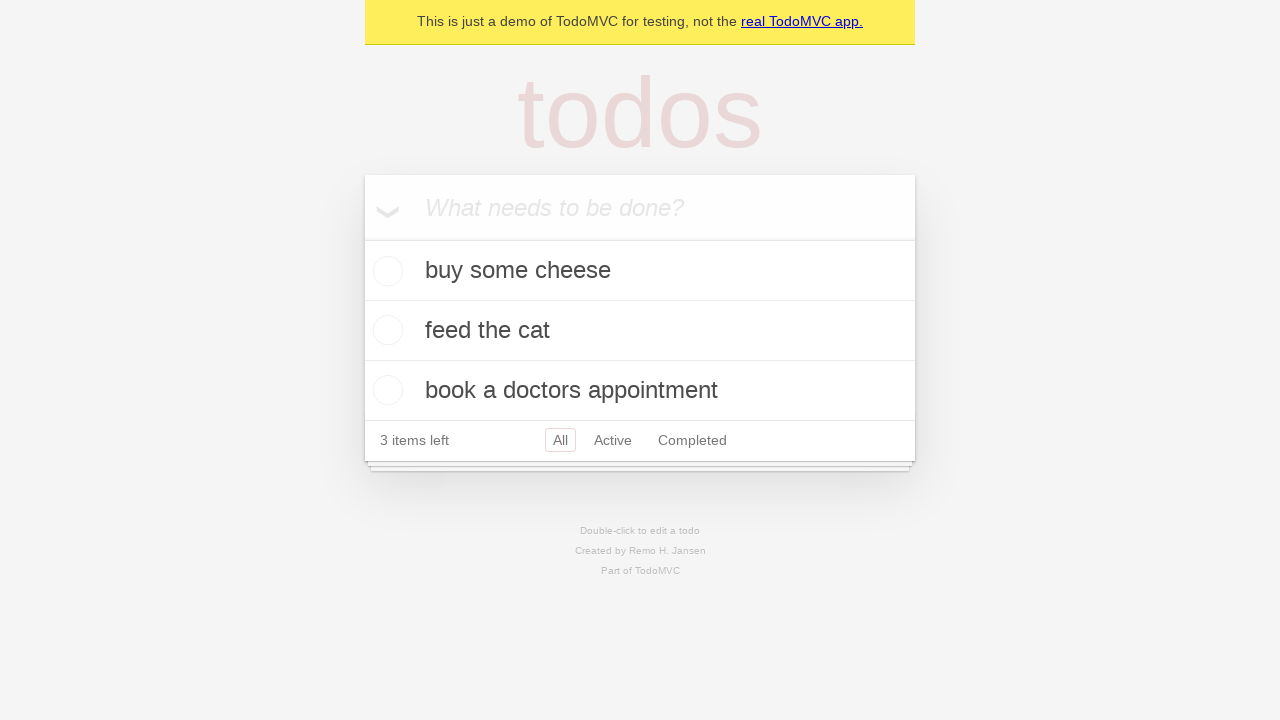